Tests basic form page by verifying page URL and title, checking element properties of a radio button label, testing window resize functionality, and navigating to different pages.

Starting URL: https://automationfc.github.io/basic-form/

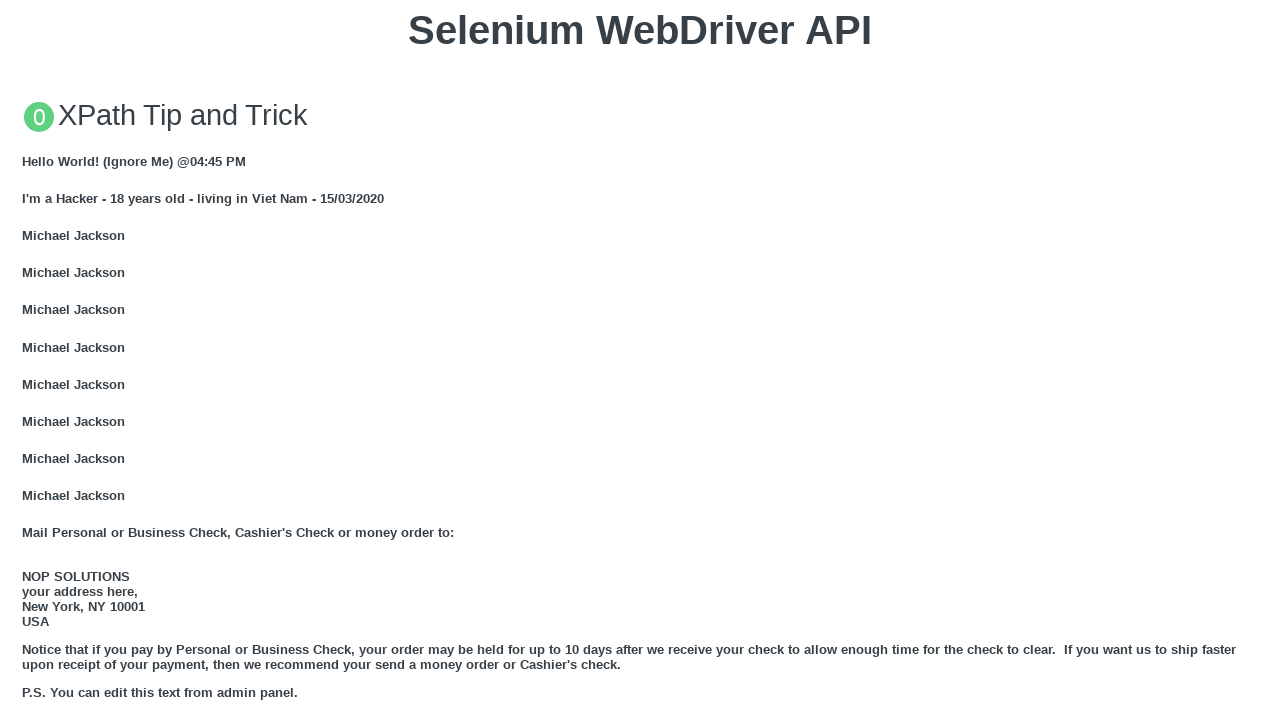

Verified current URL is https://automationfc.github.io/basic-form/
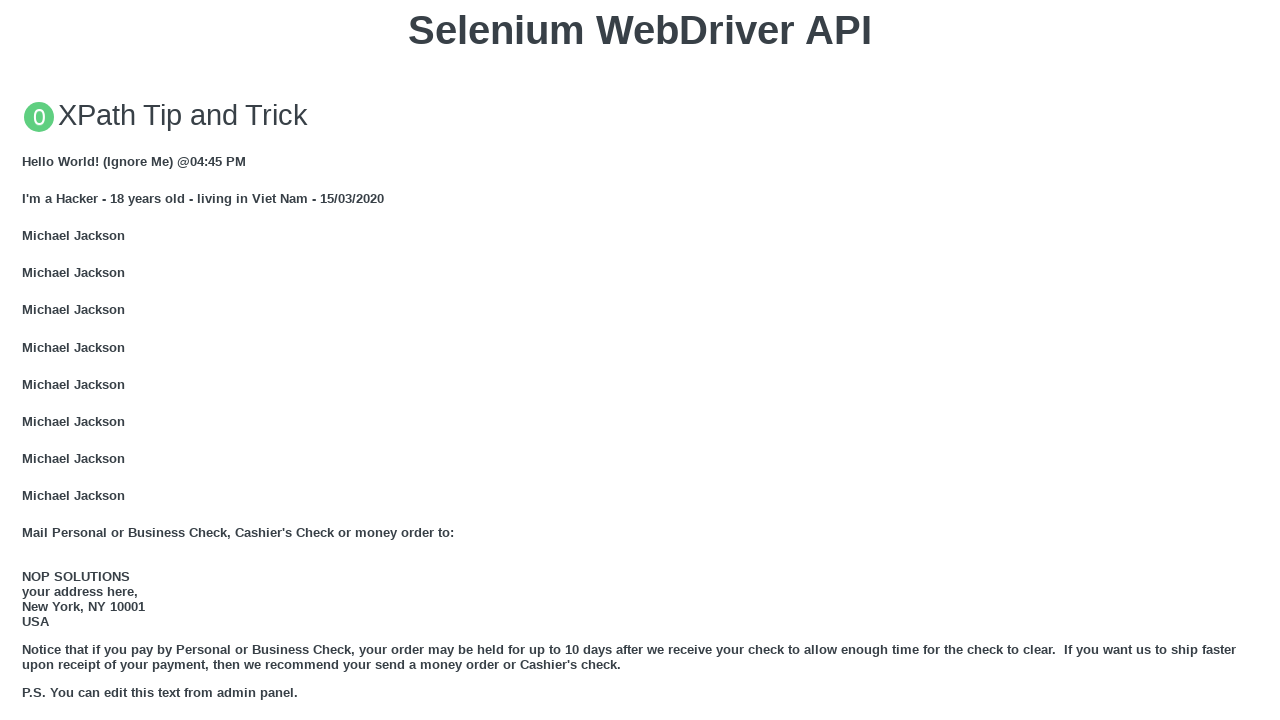

Verified page title is 'Selenium WebDriver'
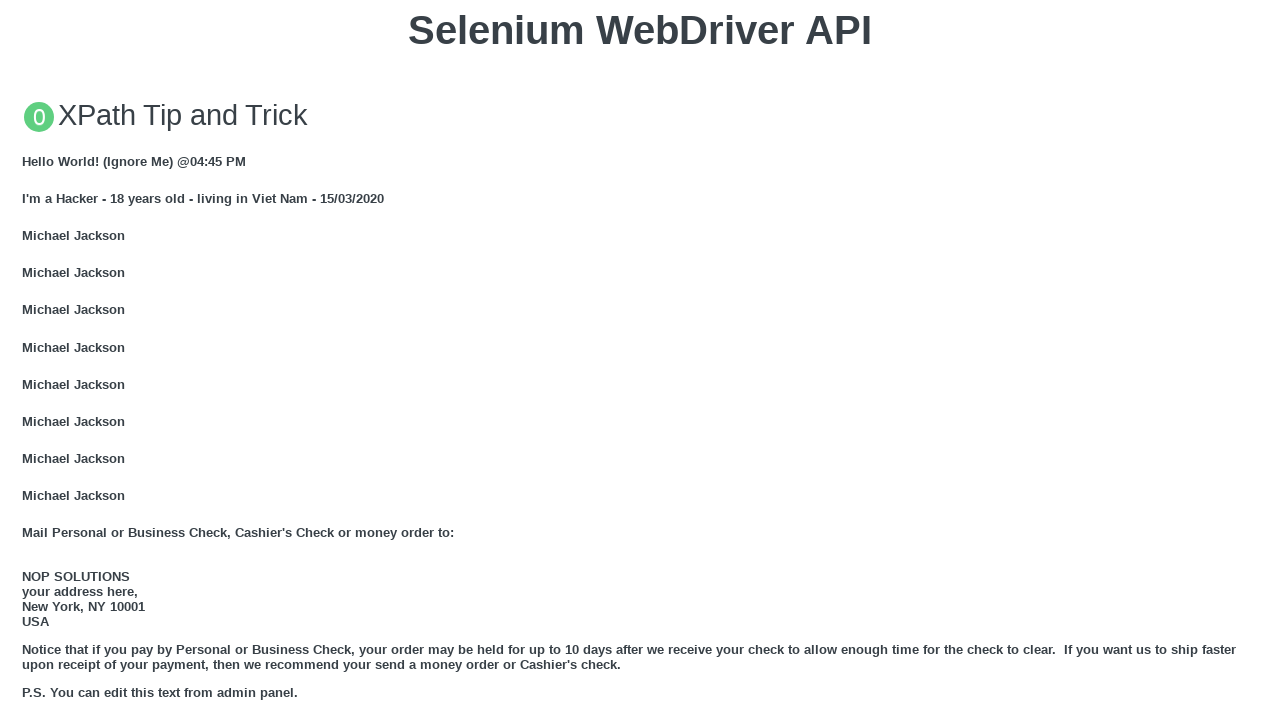

Verified page contains expected text about estimates
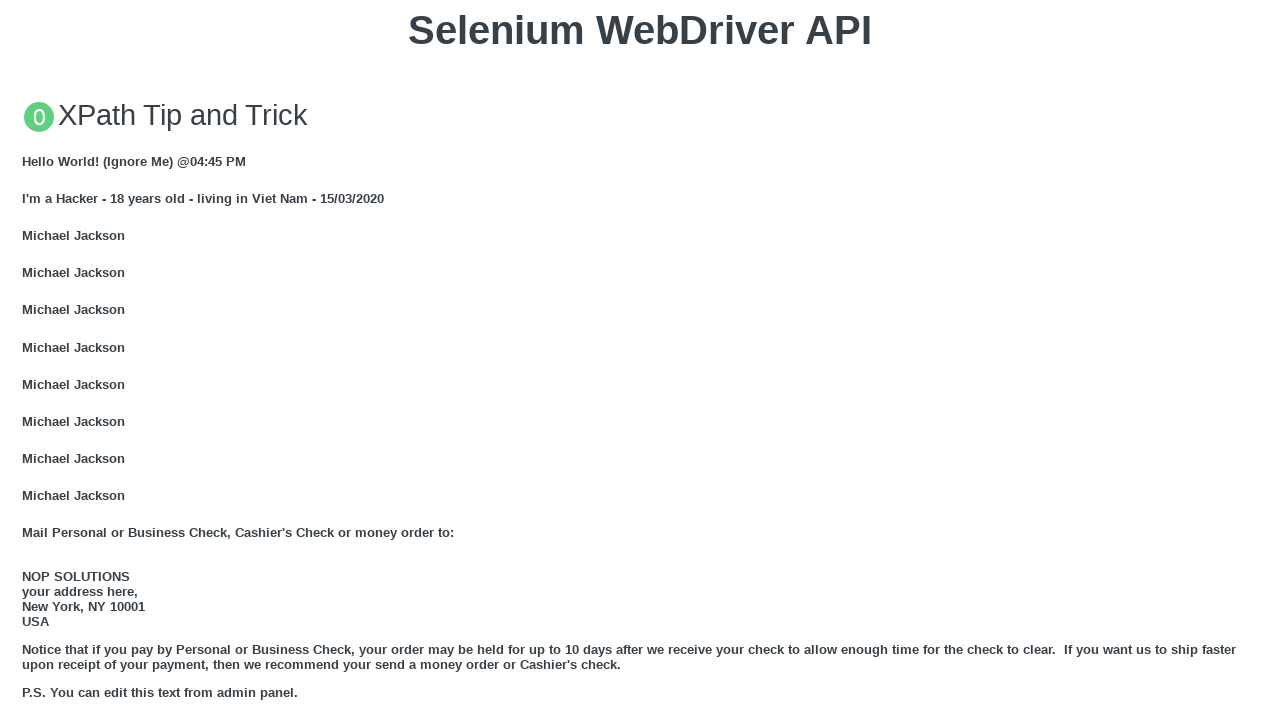

Located 'Under 18' radio button label element
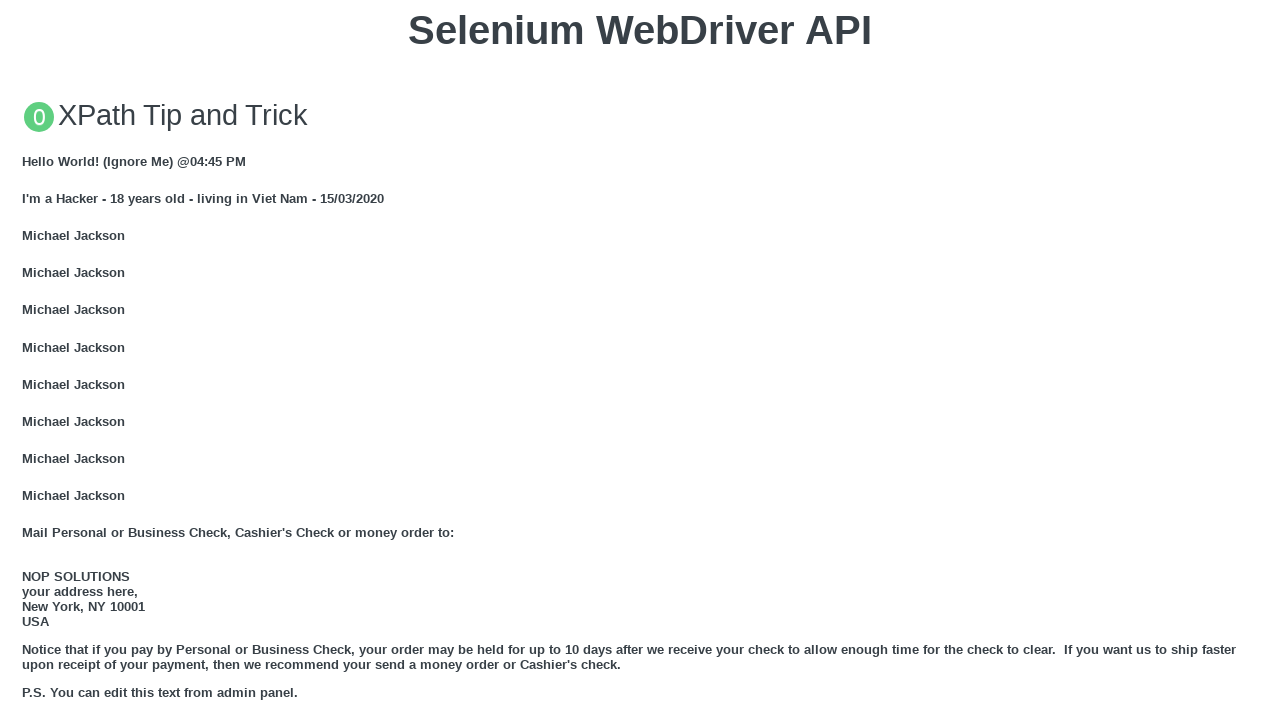

Verified 'Under 18' label is visible
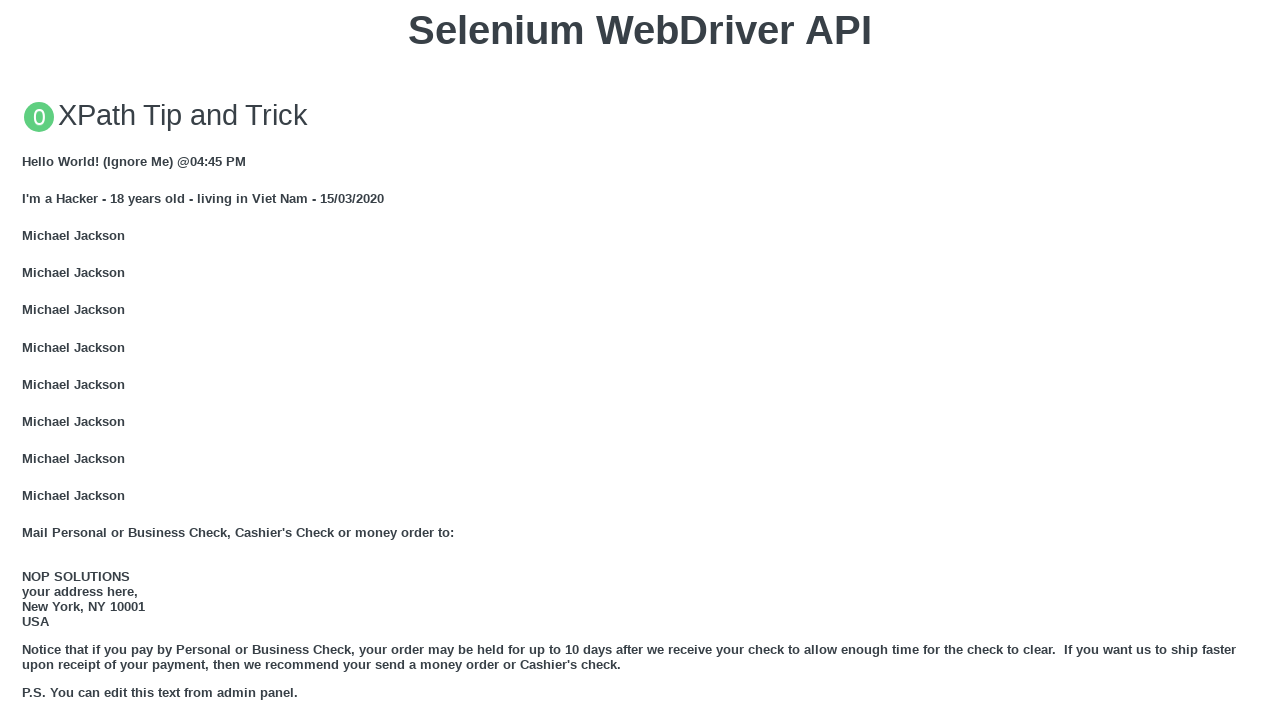

Verified 'Under 18' label is enabled
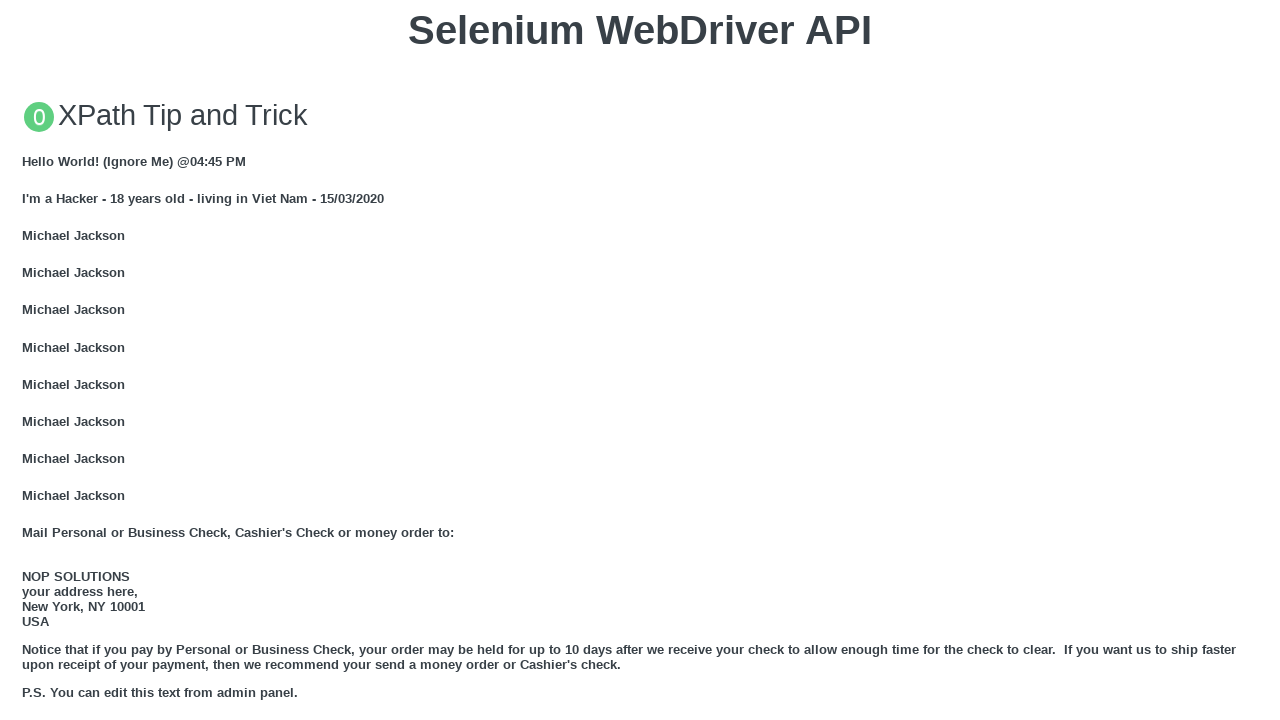

Verified 'Under 18' label text content matches expected value
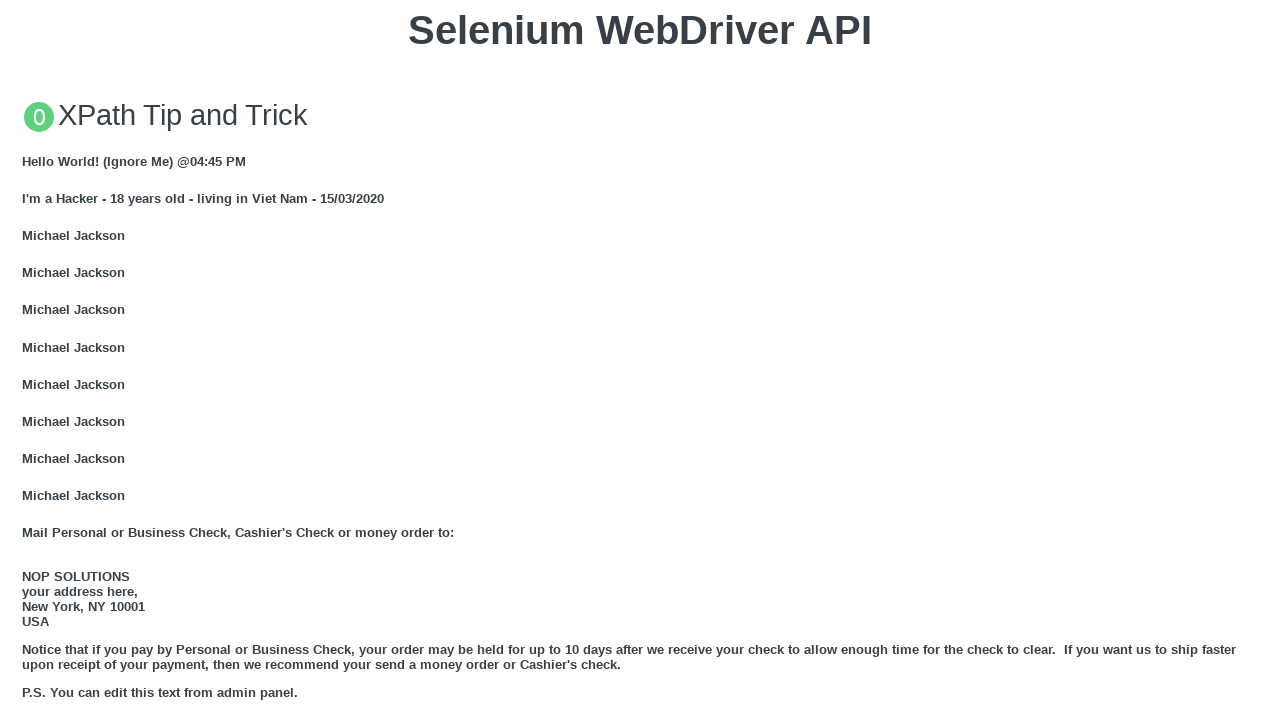

Resized viewport to 1920x1080
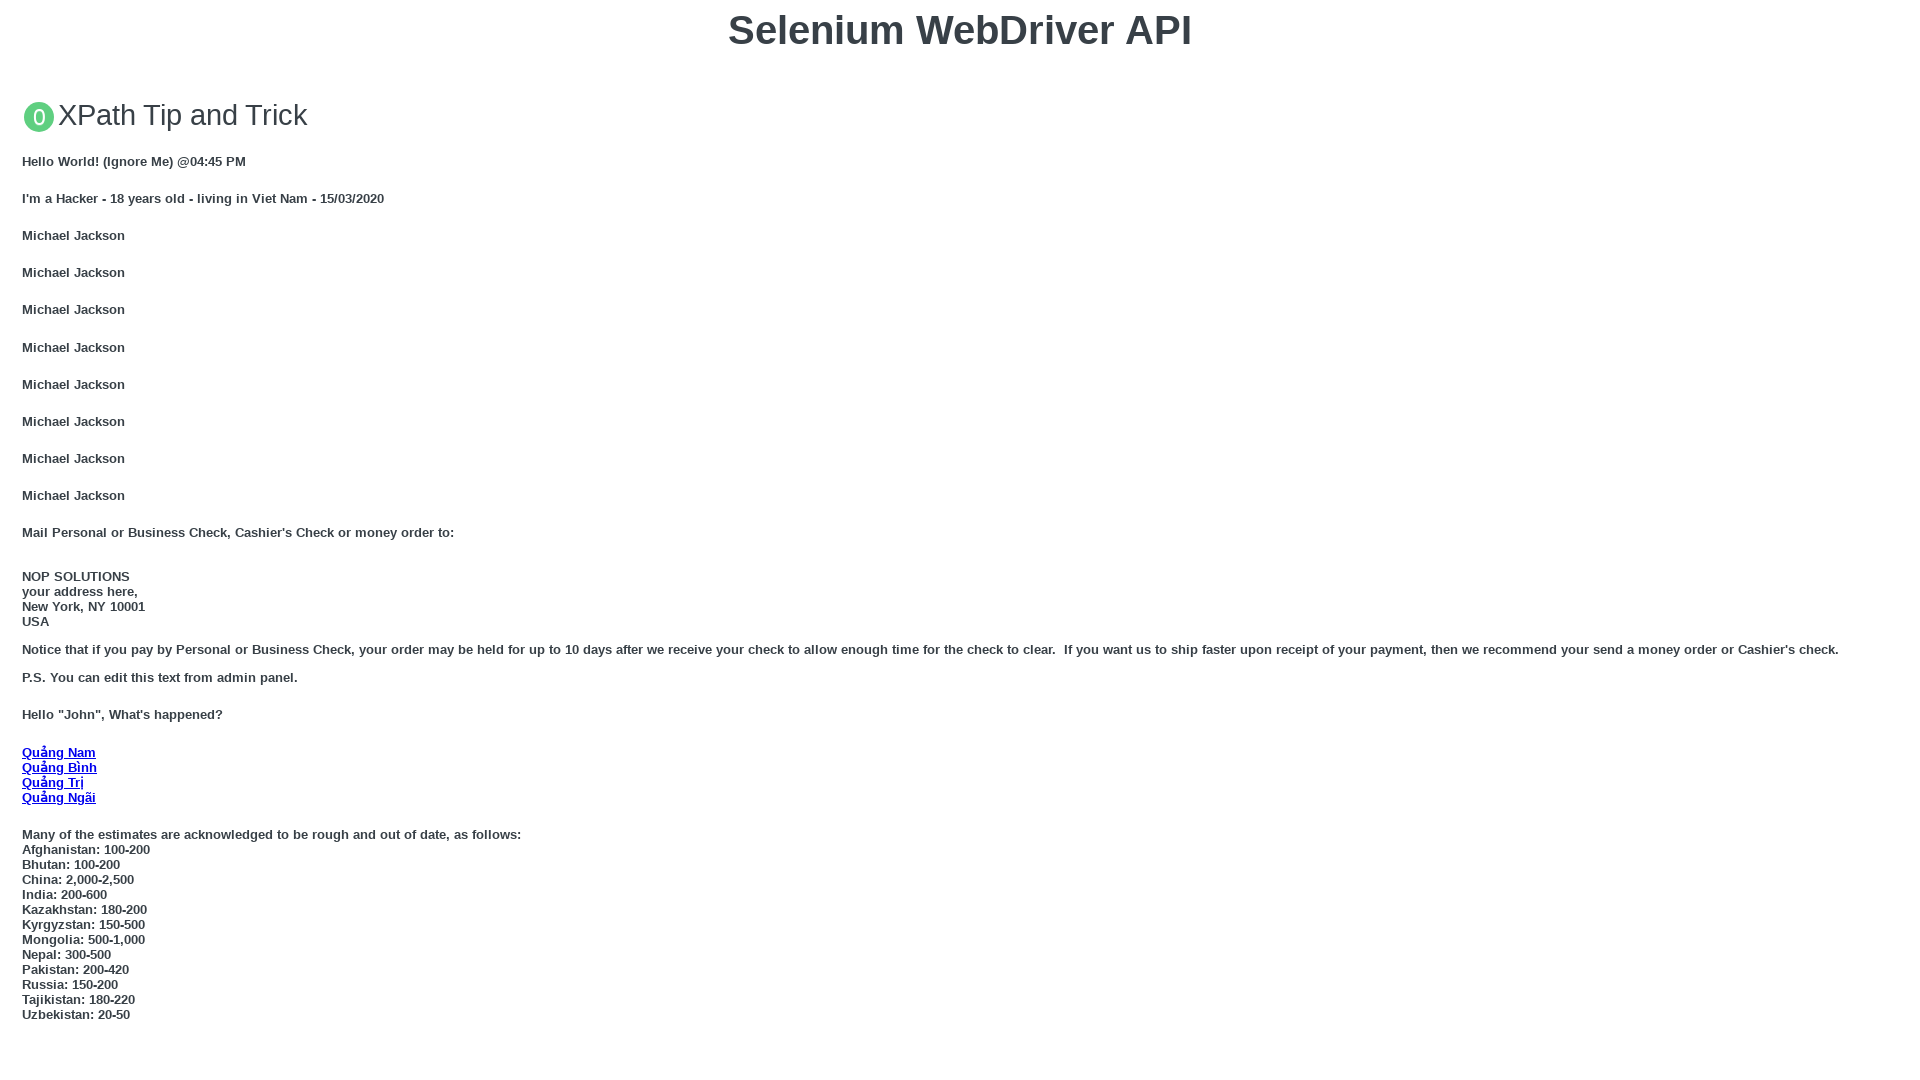

Resized viewport to 600x800
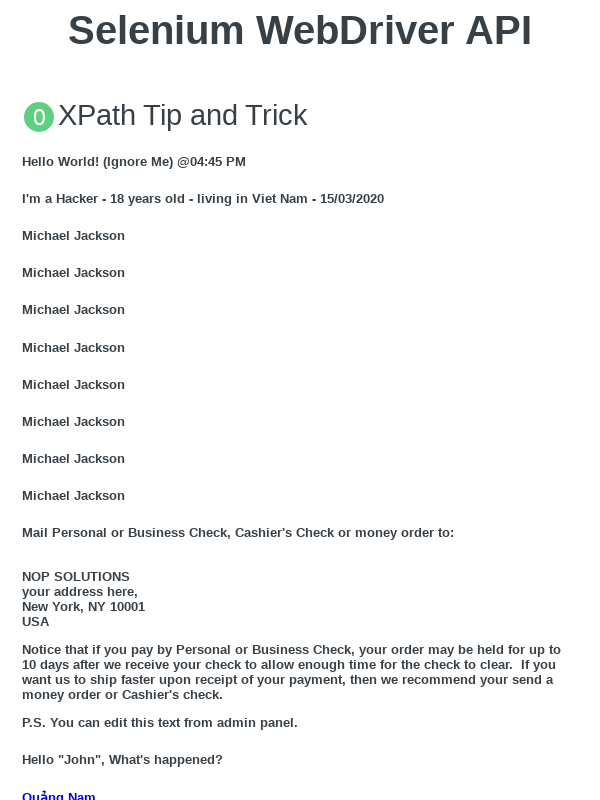

Navigated back to previous page
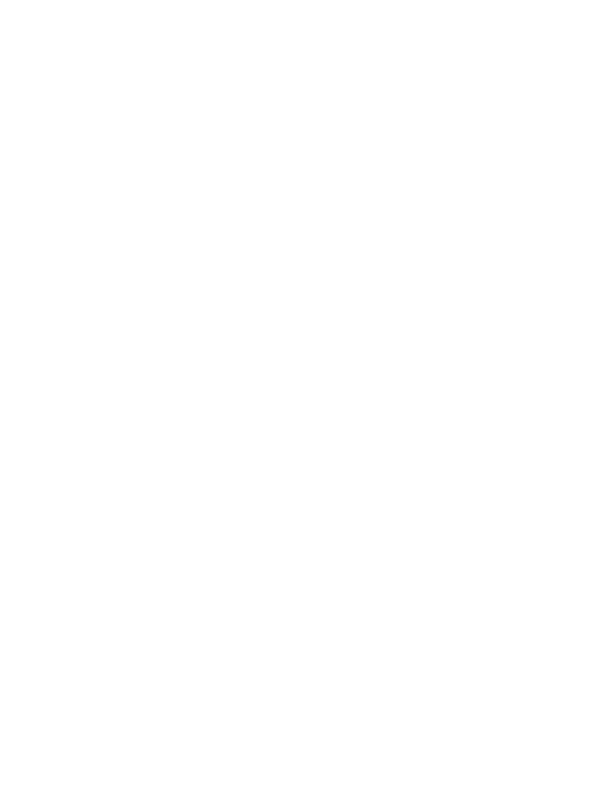

Navigated forward to next page
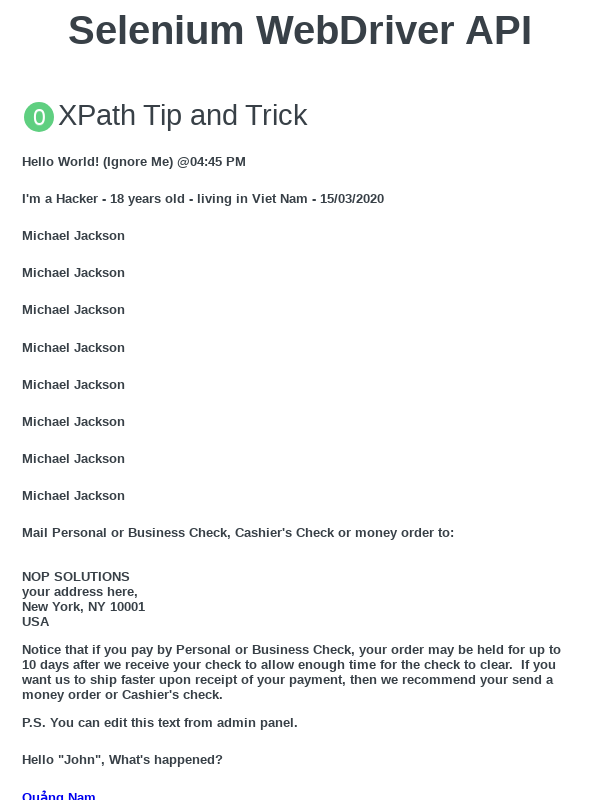

Reloaded current page
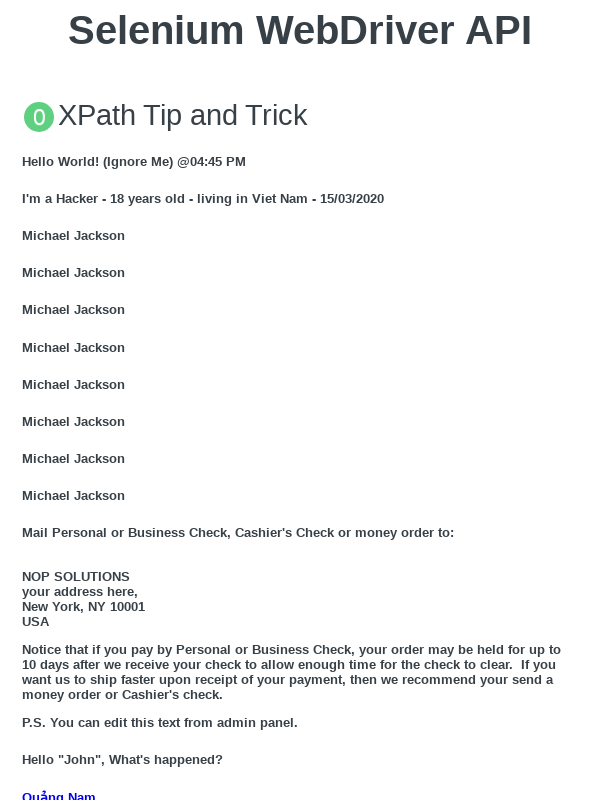

Navigated to jQuery tooltip page
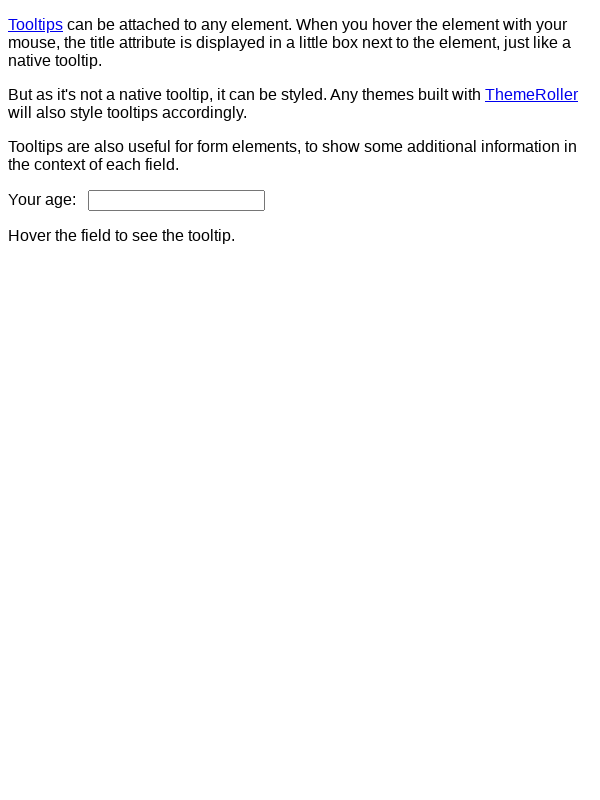

Waited for new page DOM content to load
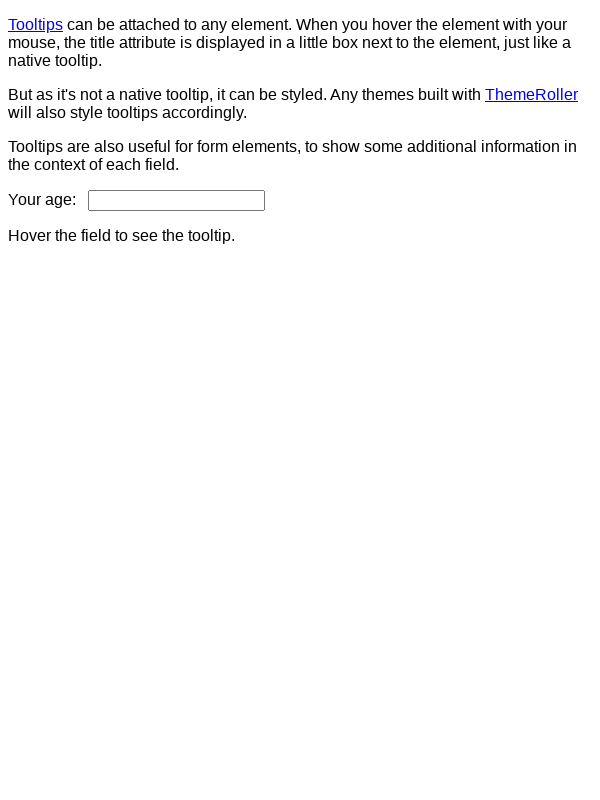

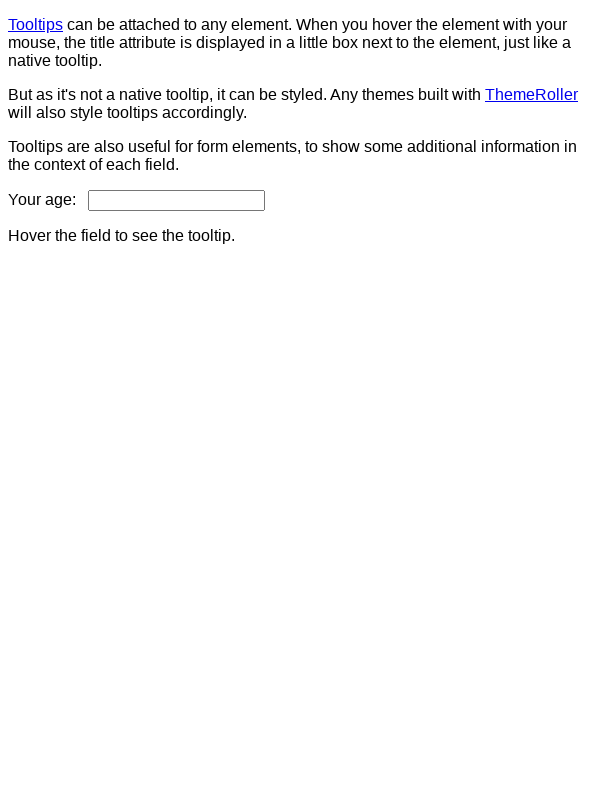